Tests that the Gündem (news agenda) page loads correctly by verifying the URL contains /gundem and a heading contains the word "gündem".

Starting URL: https://egundem.com/gundem

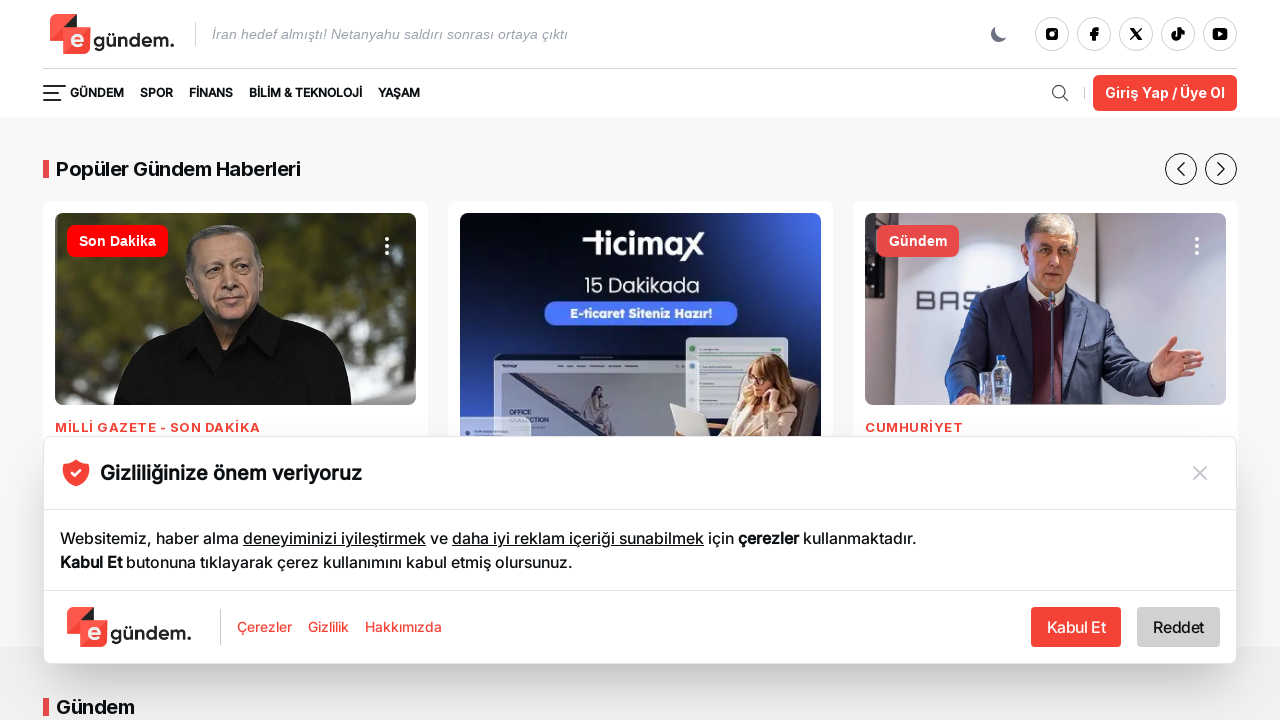

Verified that URL contains /gundem
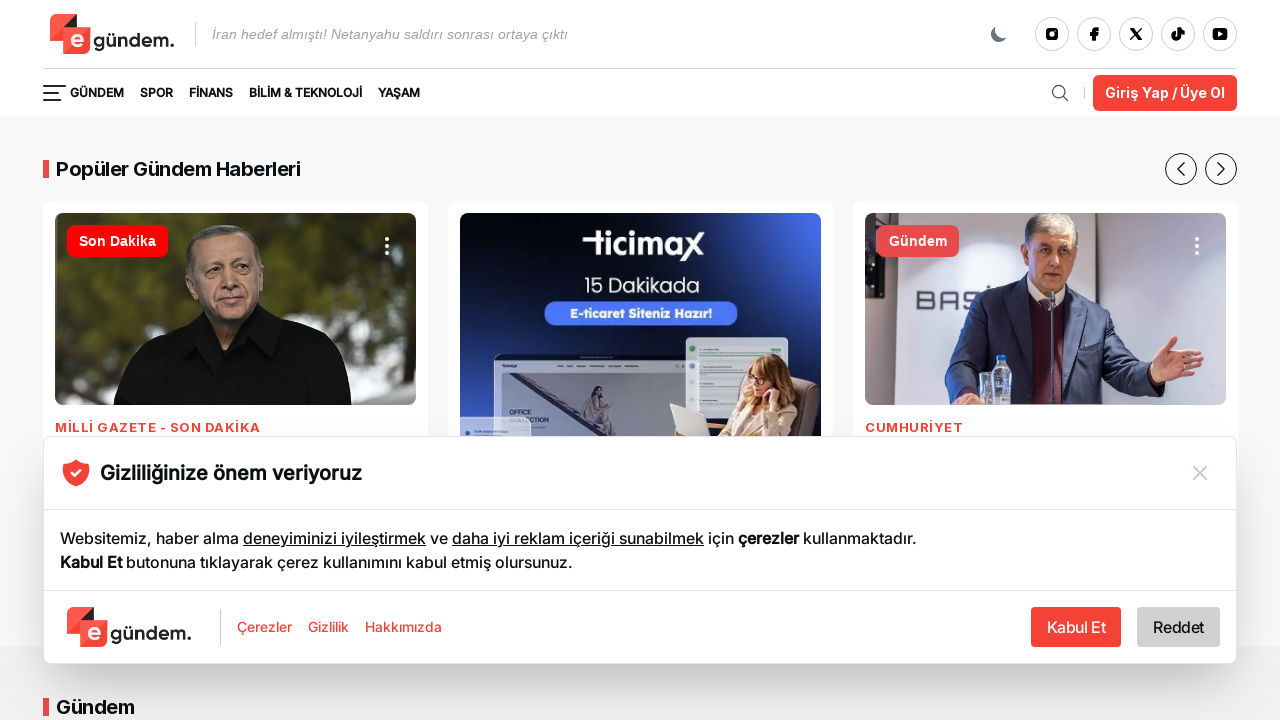

Verified that a heading contains 'Gündem'
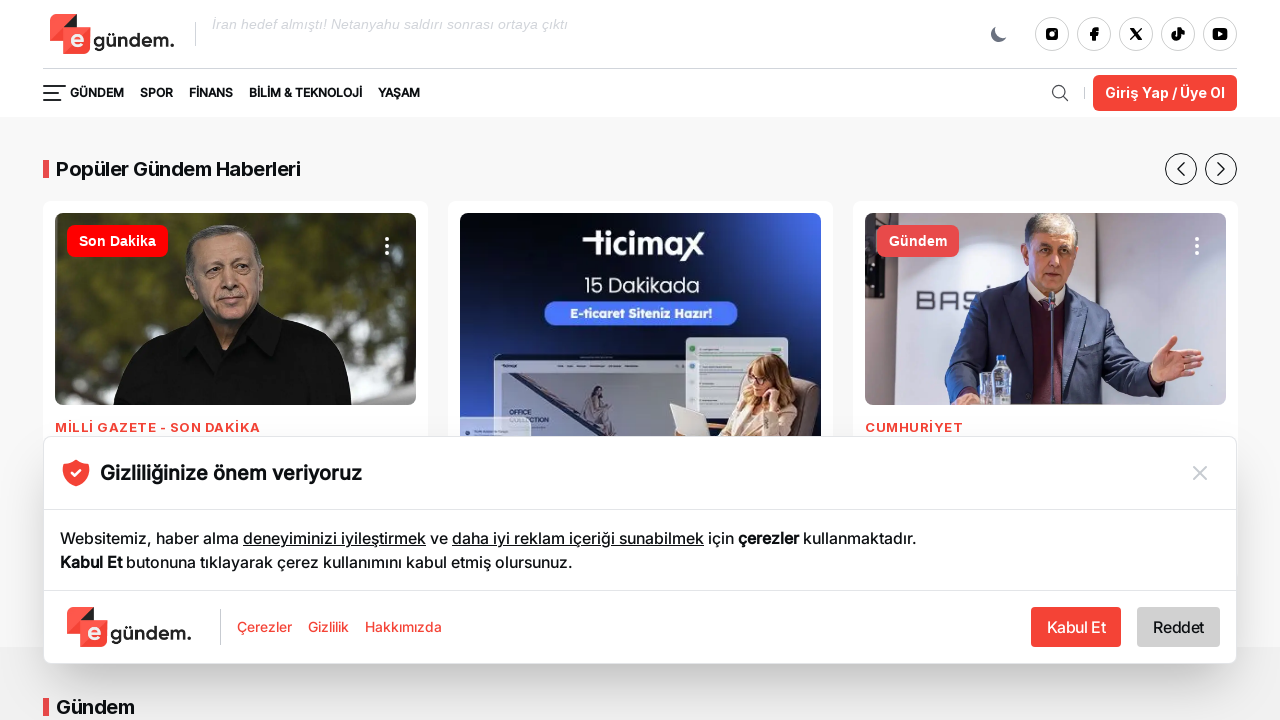

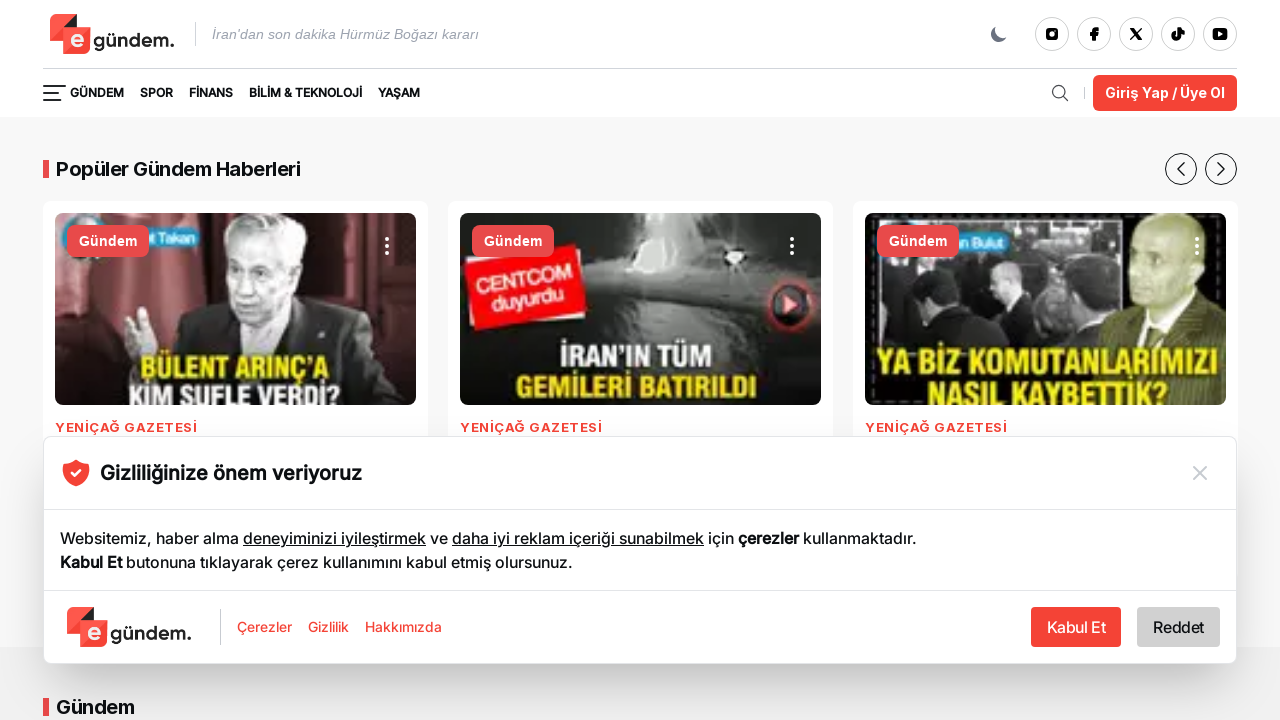